Tests registration form validation when password is less than 6 characters and verifies password length error messages

Starting URL: https://alada.vn/tai-khoan/dang-ky.html

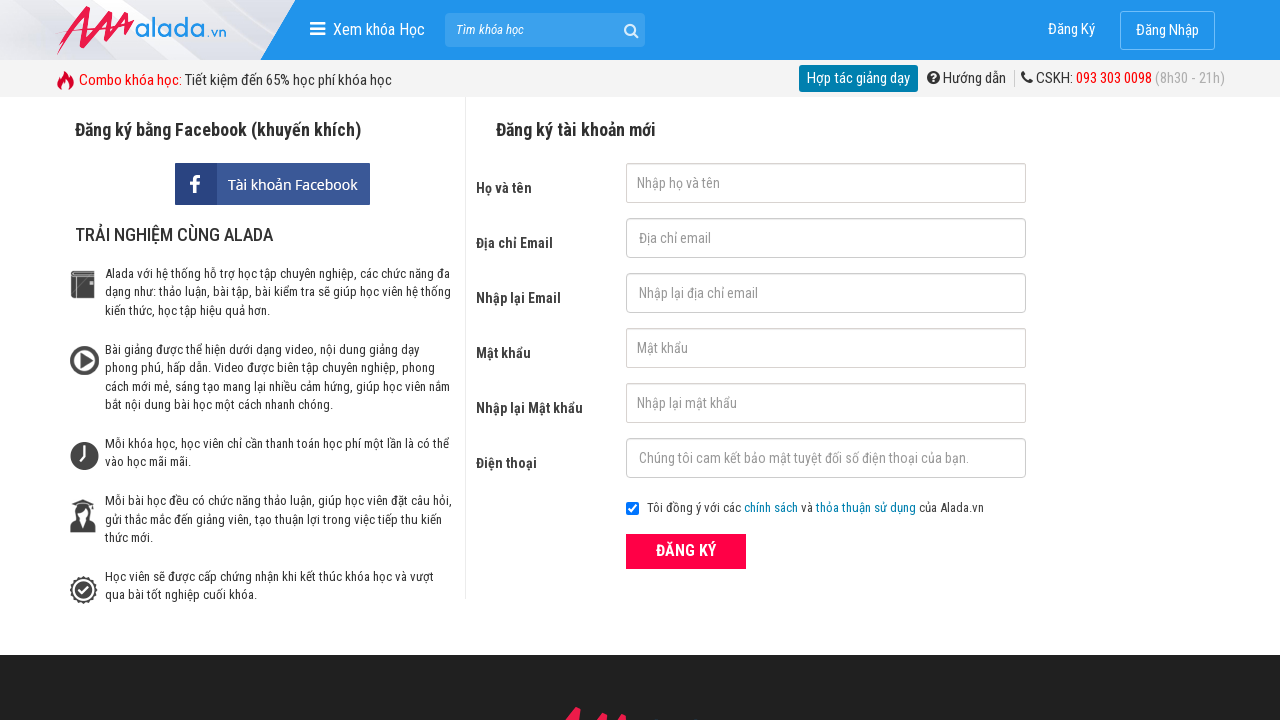

Filled full name field with 'Long Nguyen' on #txtFirstname
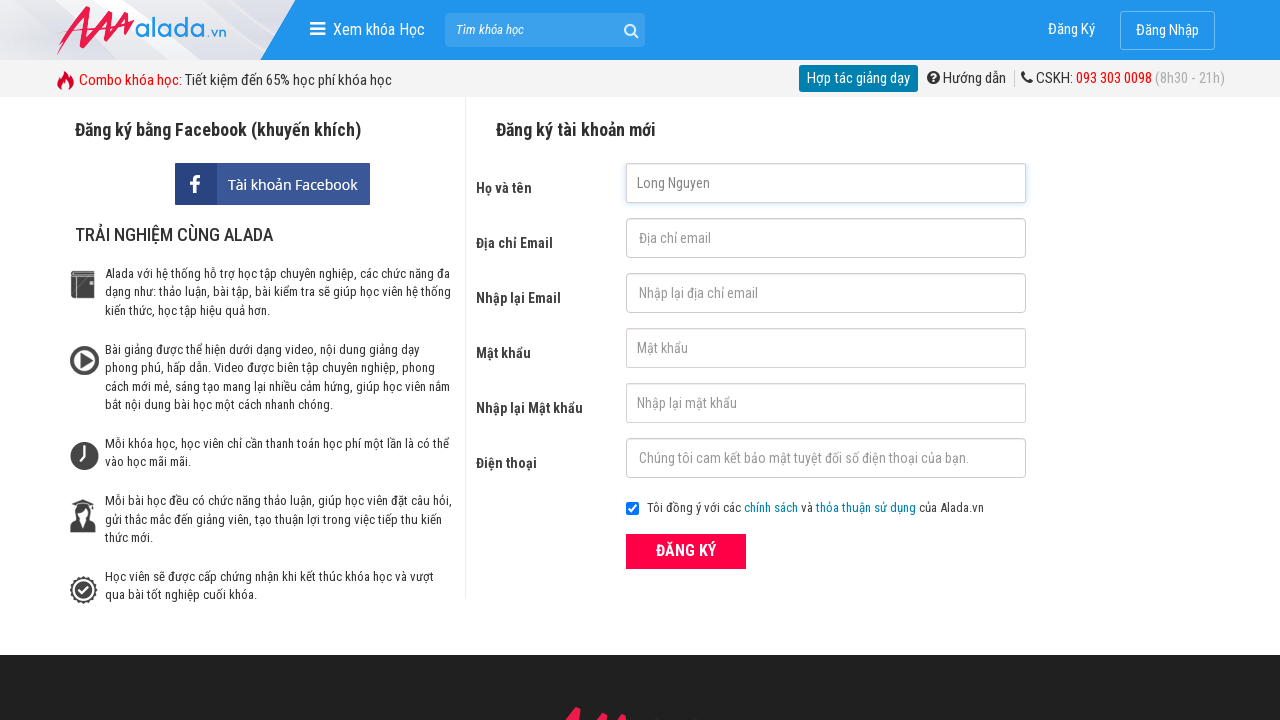

Filled email field with 'long@abc.com' on #txtEmail
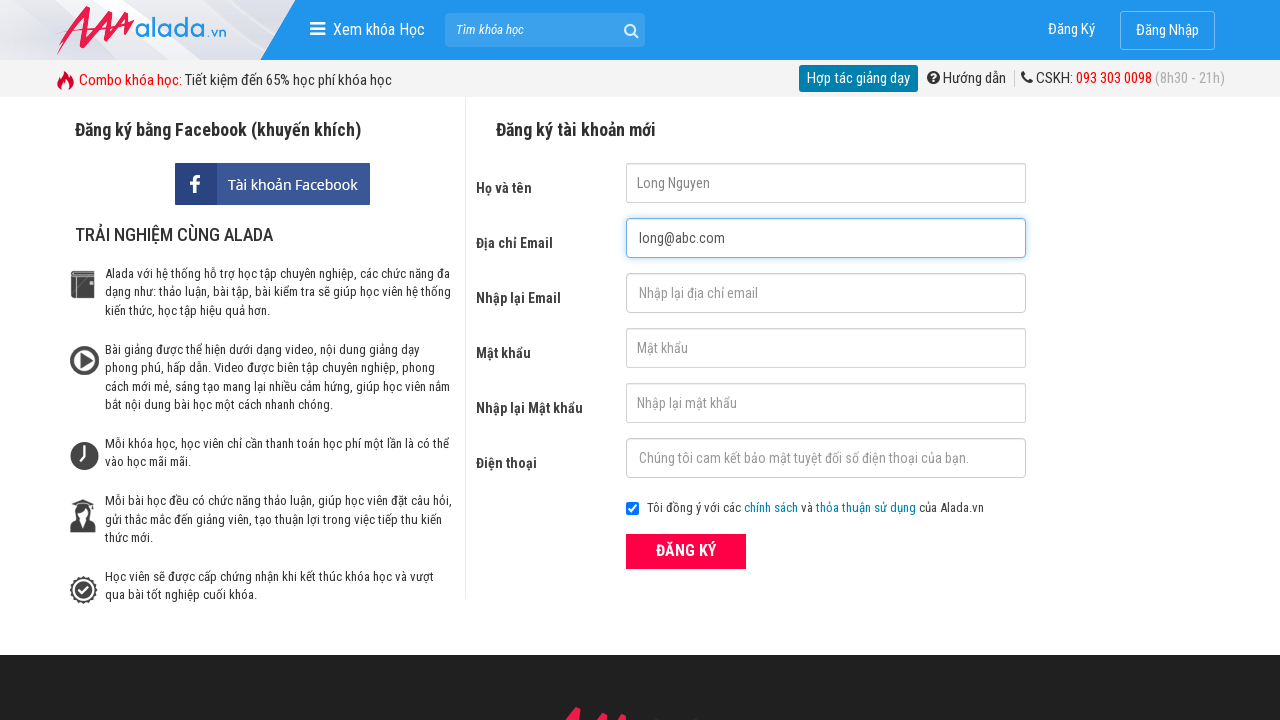

Filled confirm email field with 'long@abc.com' on #txtCEmail
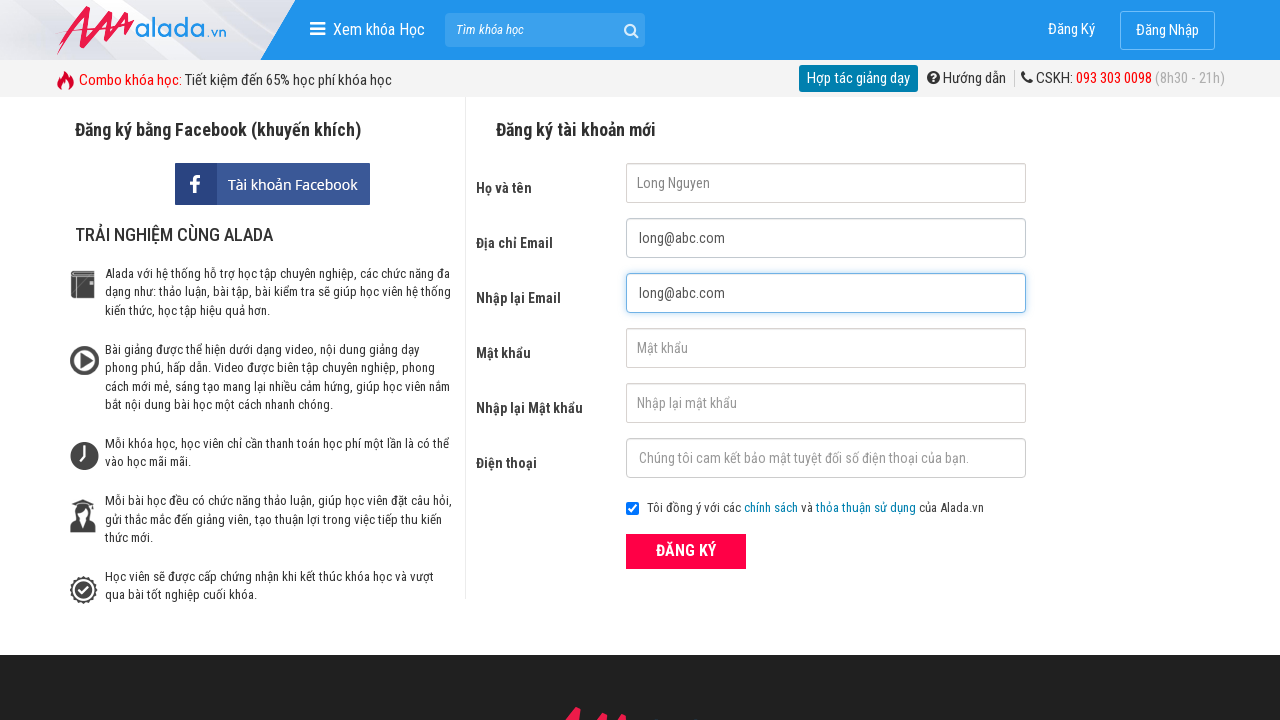

Filled password field with '123' (less than 6 characters) on #txtPassword
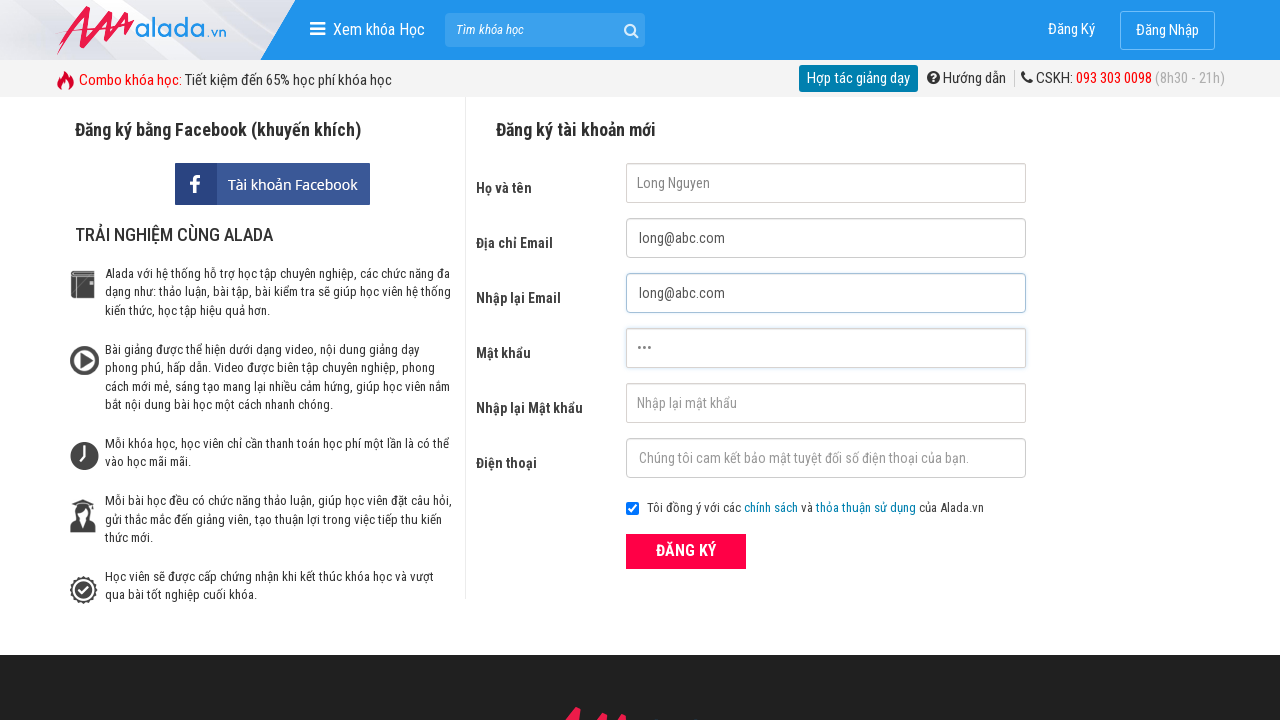

Filled confirm password field with '123' (less than 6 characters) on #txtCPassword
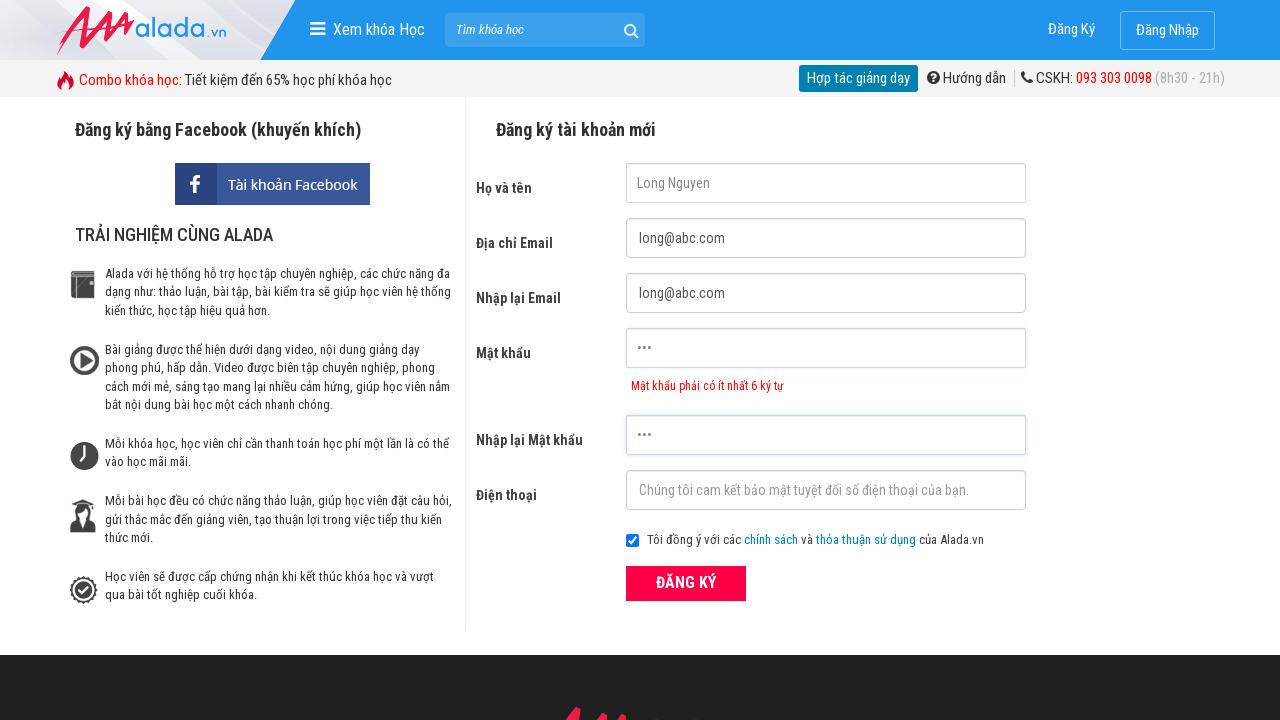

Filled phone number field with '0975474355' on #txtPhone
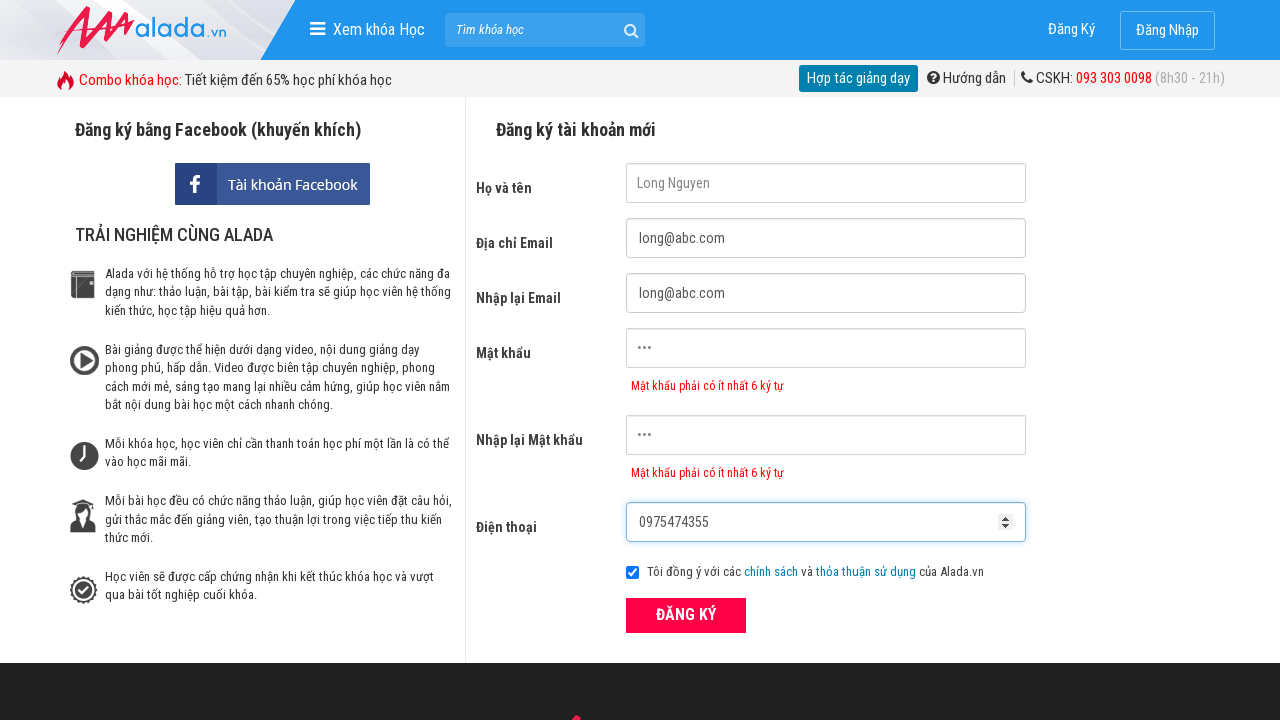

Clicked submit button to register at (686, 615) on button[type='submit']
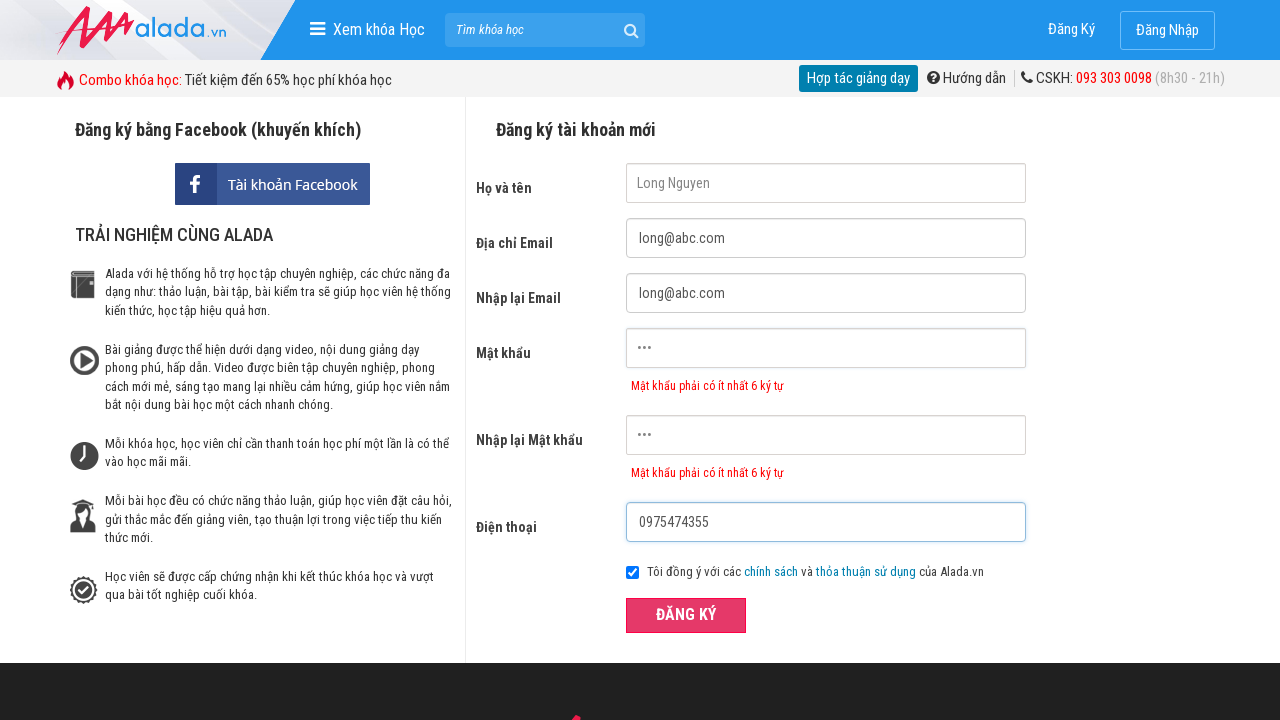

Password length error message appeared
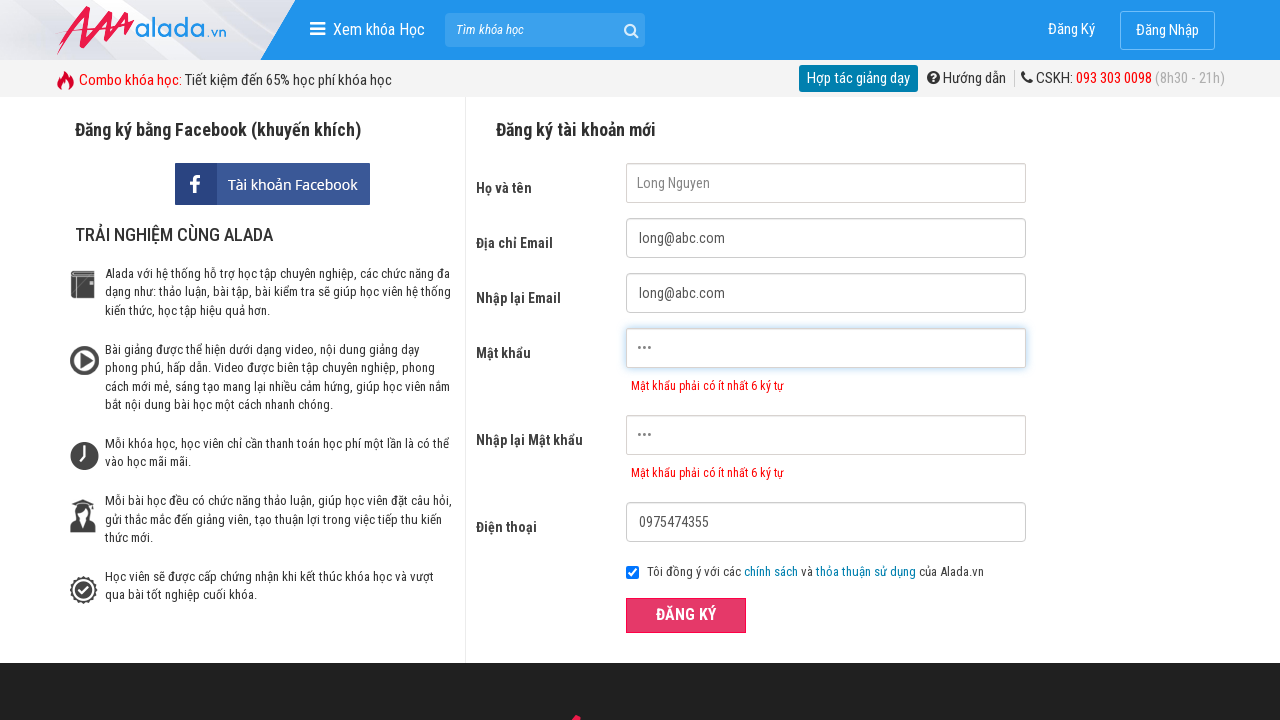

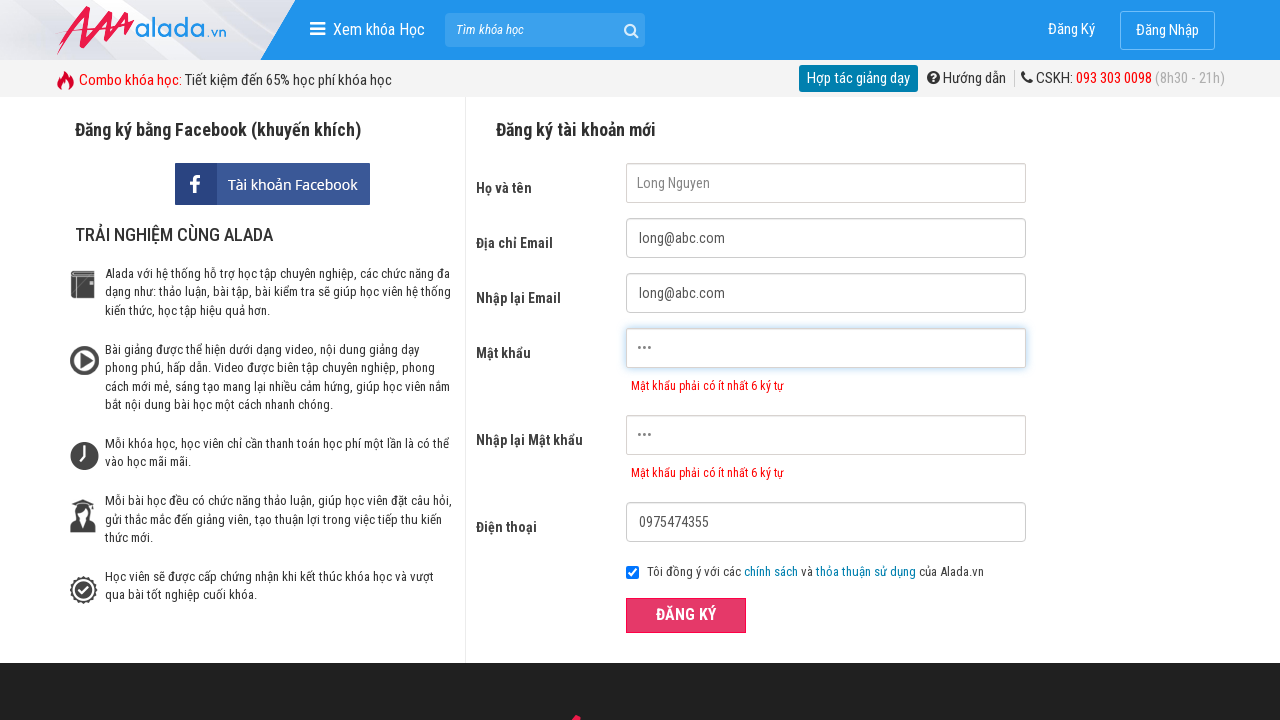